Tests ABN lookup by searching for "Automic" and then clicking on a specific ABN link to view details

Starting URL: https://abr.business.gov.au/

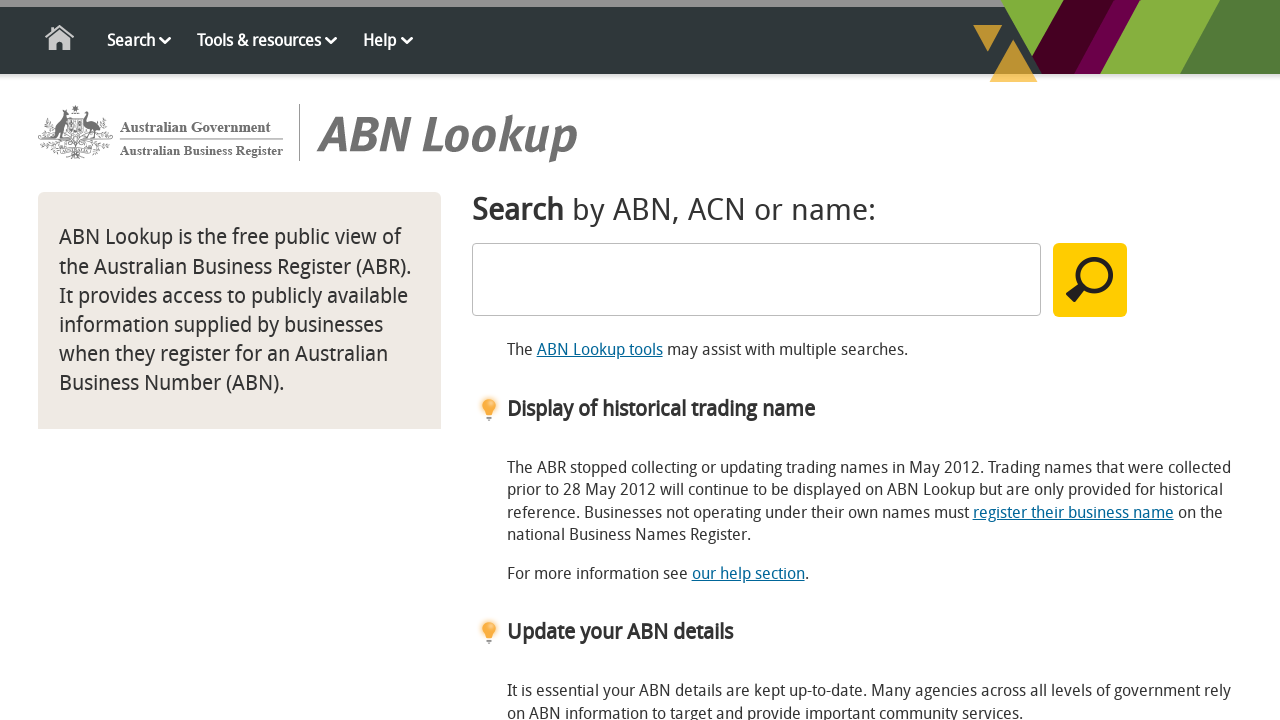

Filled search field with 'Automic' on input[type='text']
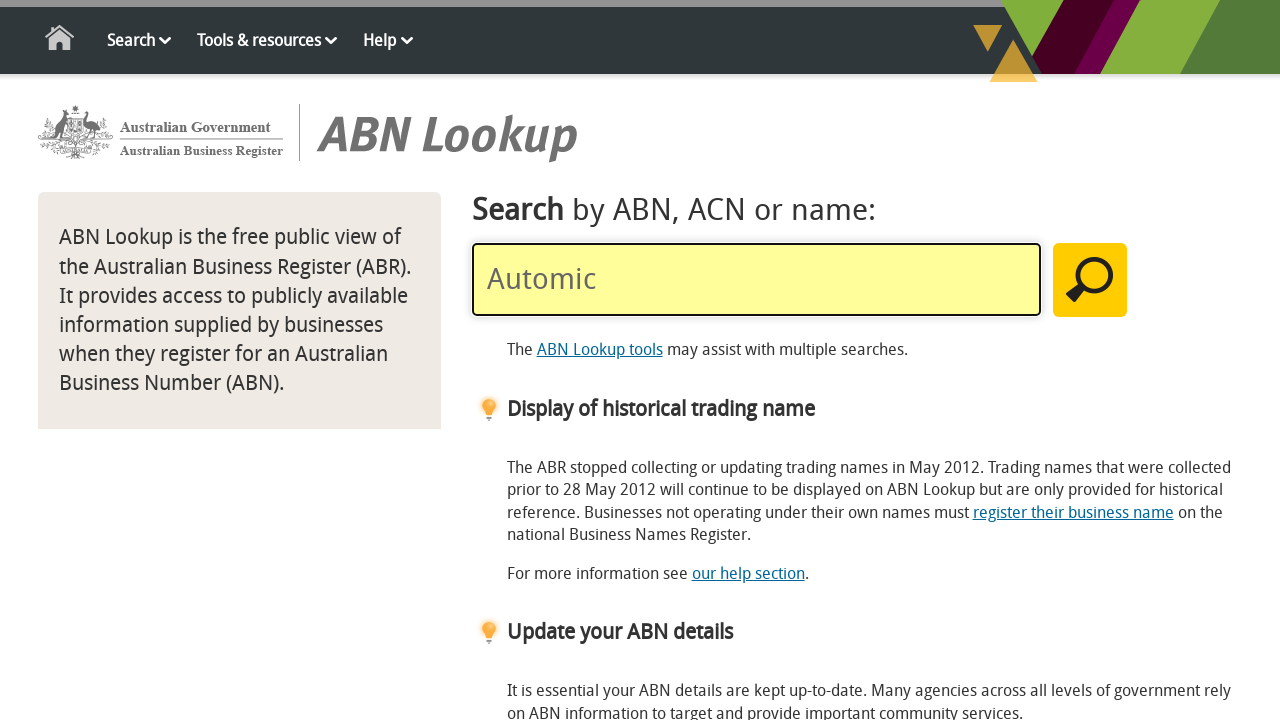

Pressed Enter to submit the search
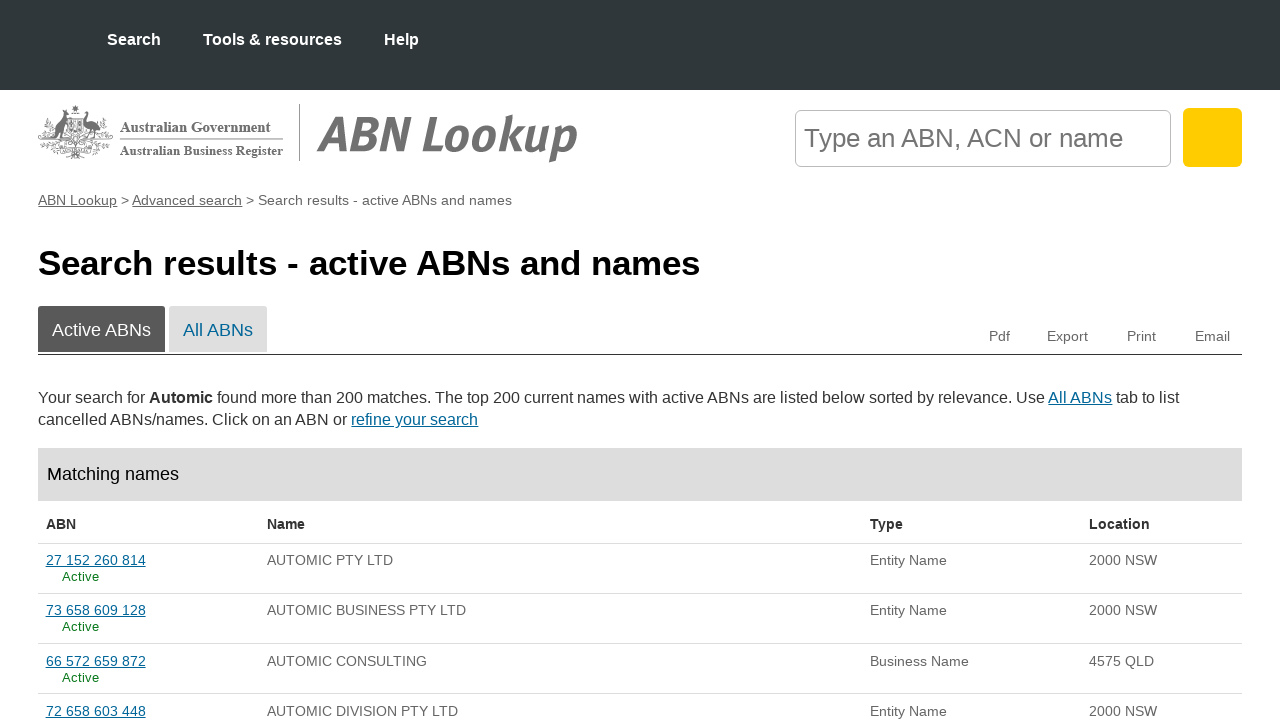

Search results loaded with ABN 27 152 260 814
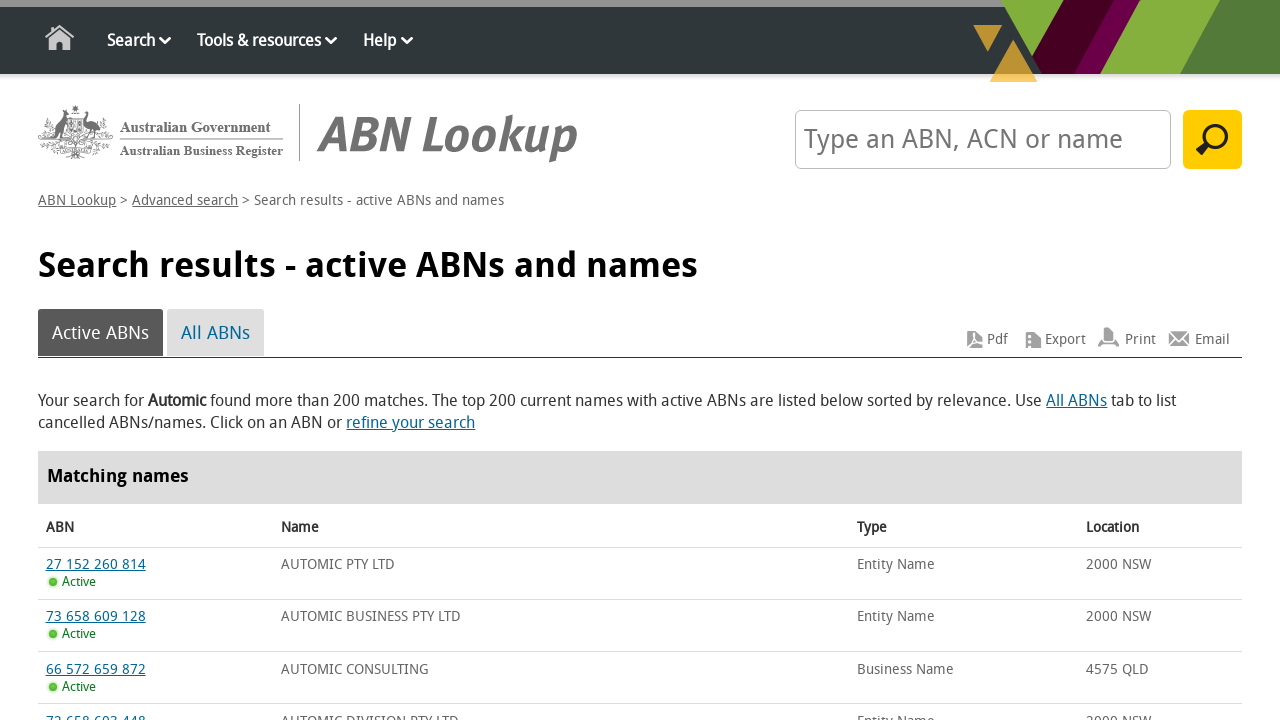

Clicked on ABN 27 152 260 814 link at (96, 565) on text=27 152 260 814
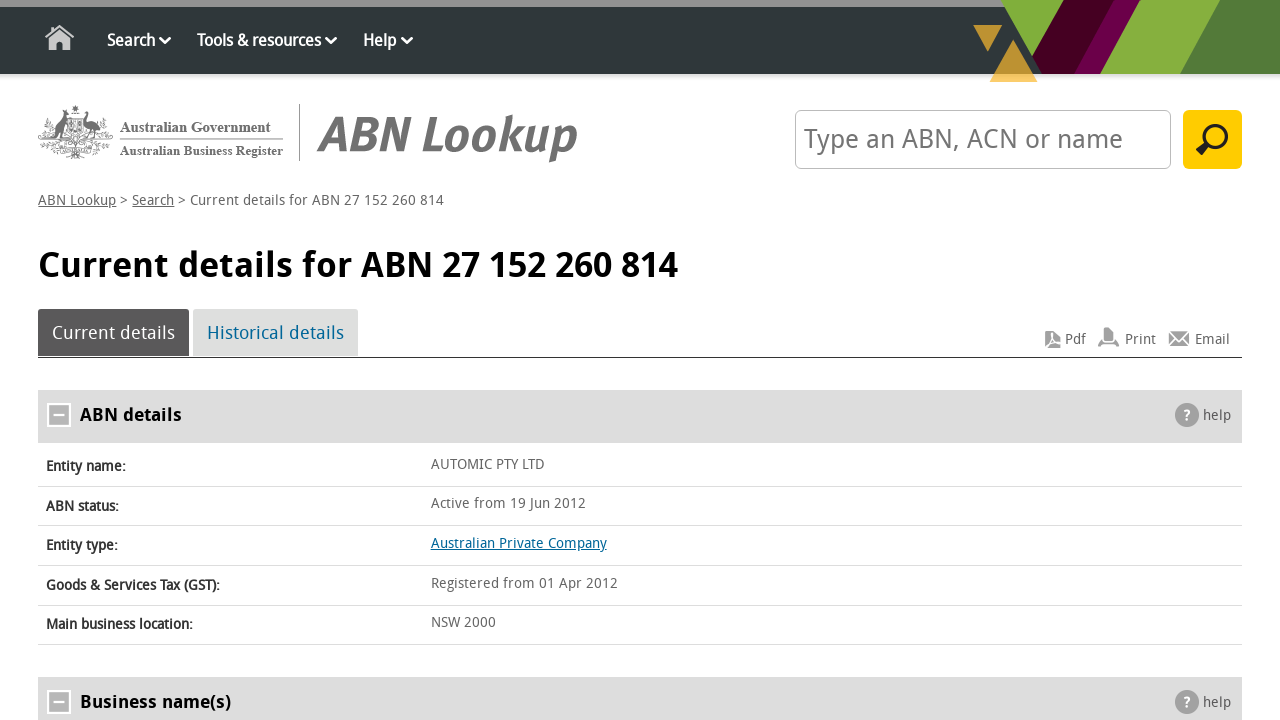

ABN details page loaded successfully
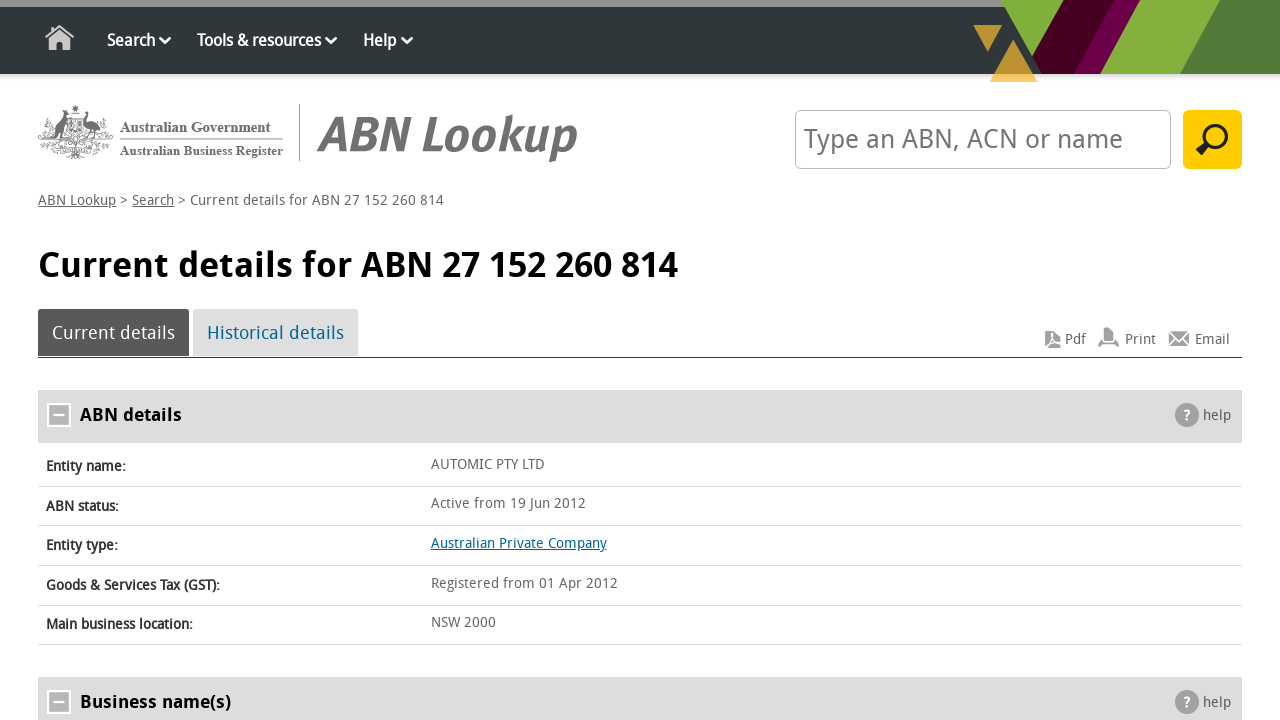

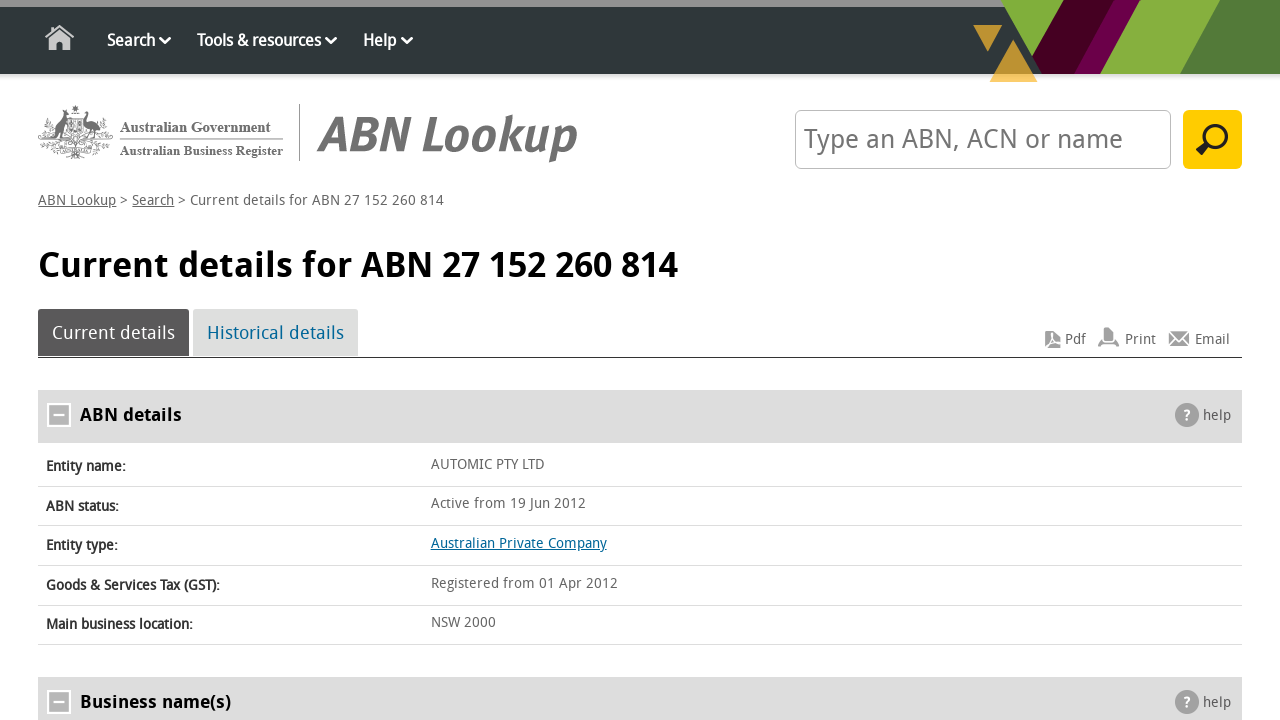